Tests filling multiple contact forms on a complicated page by typing name, email, and message into three different contact form sections.

Starting URL: https://ultimateqa.com/complicated-page

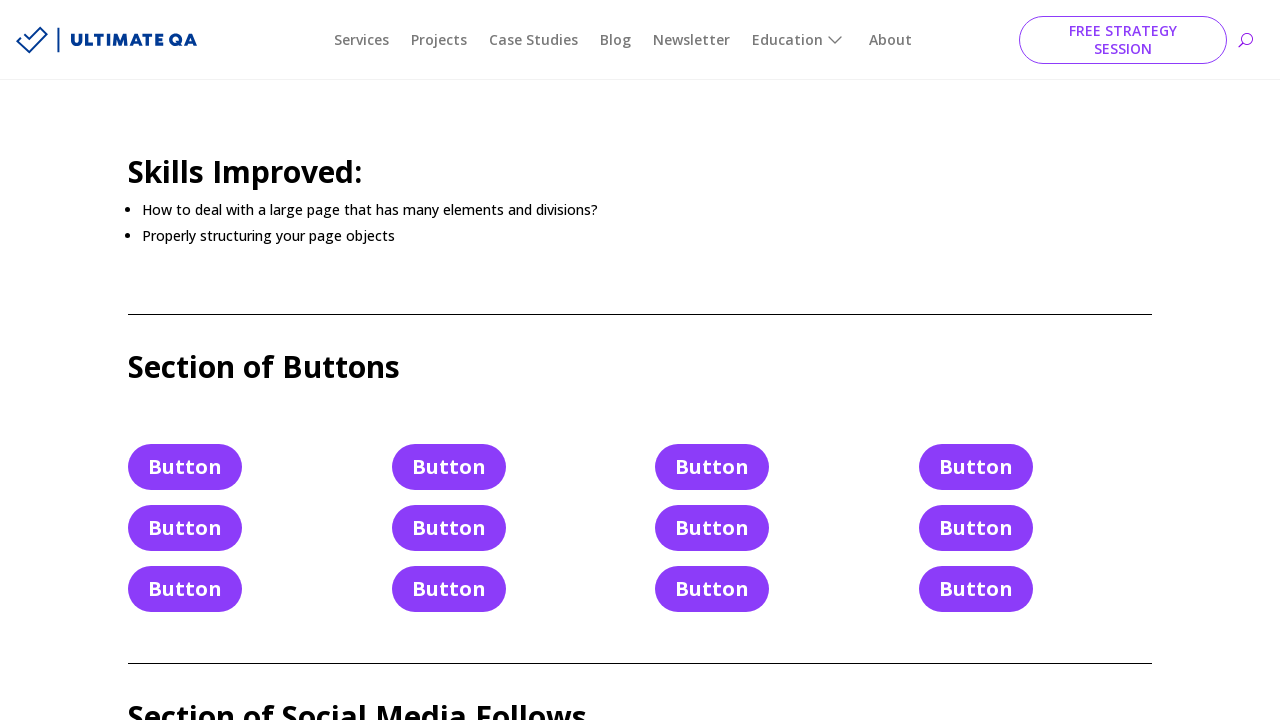

Filled name field in first contact form with 'TEST_NAME' on #et_pb_contact_name_0
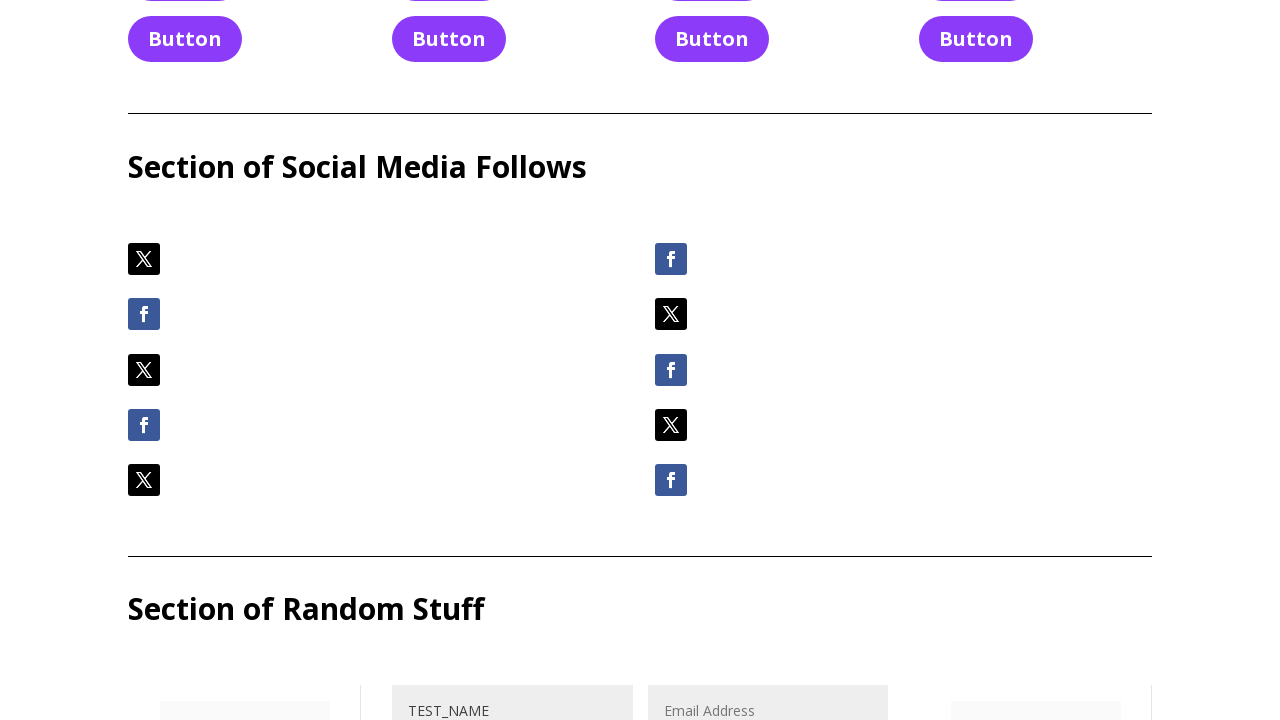

Filled email field in first contact form with 'email@email.email' on #et_pb_contact_email_0
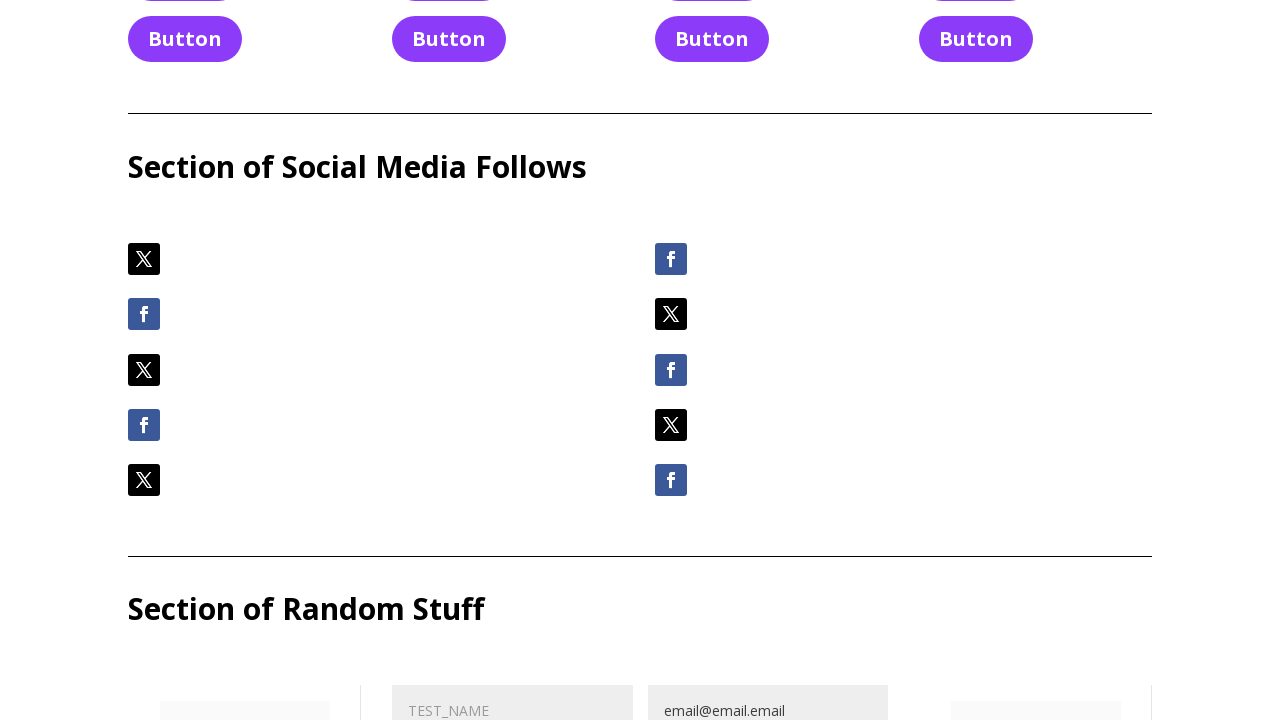

Filled message field in first contact form with multi-line text on #et_pb_contact_message_0
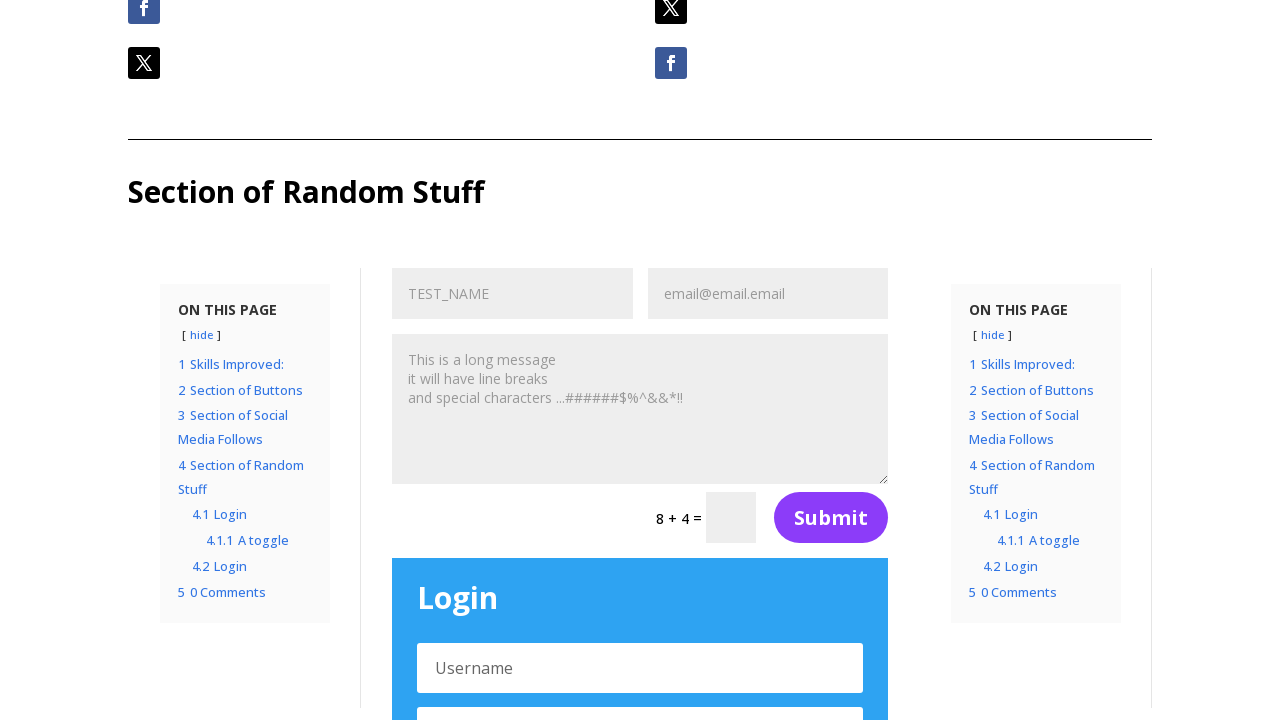

Filled name field in second contact form with 'TEST_NAME' on #et_pb_contact_name_1
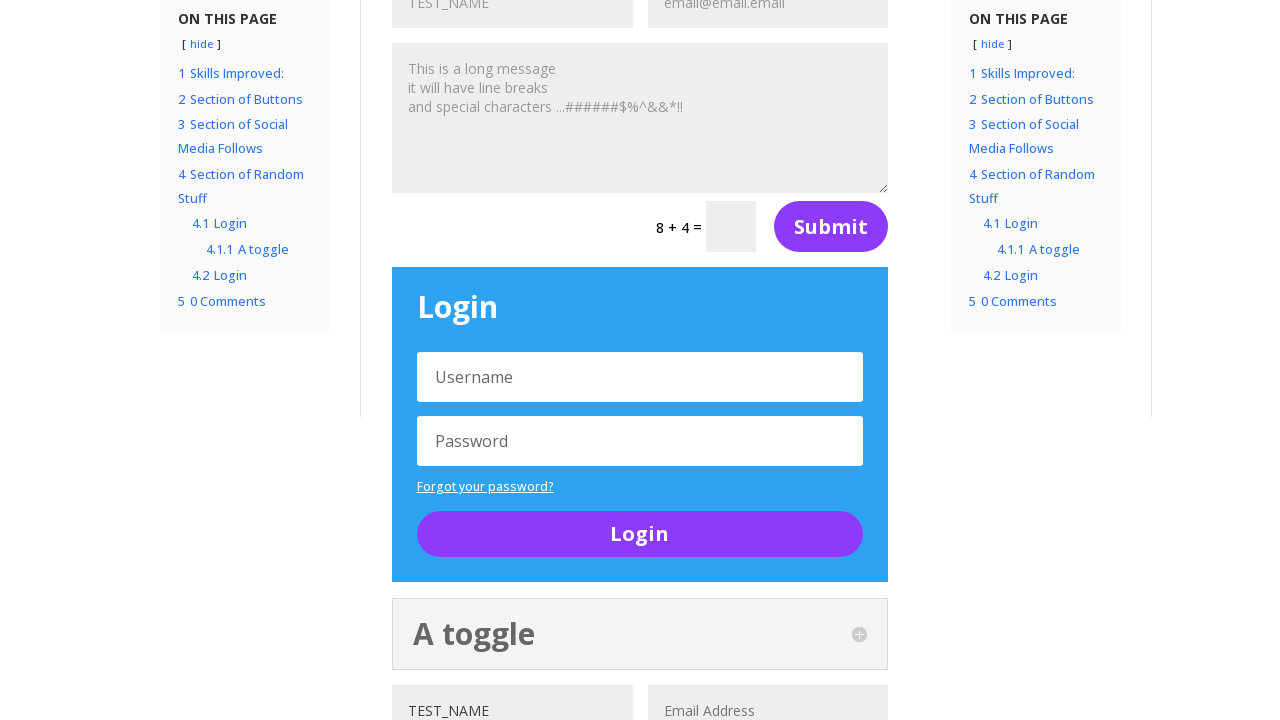

Filled email field in second contact form with 'email@email.email' on #et_pb_contact_email_1
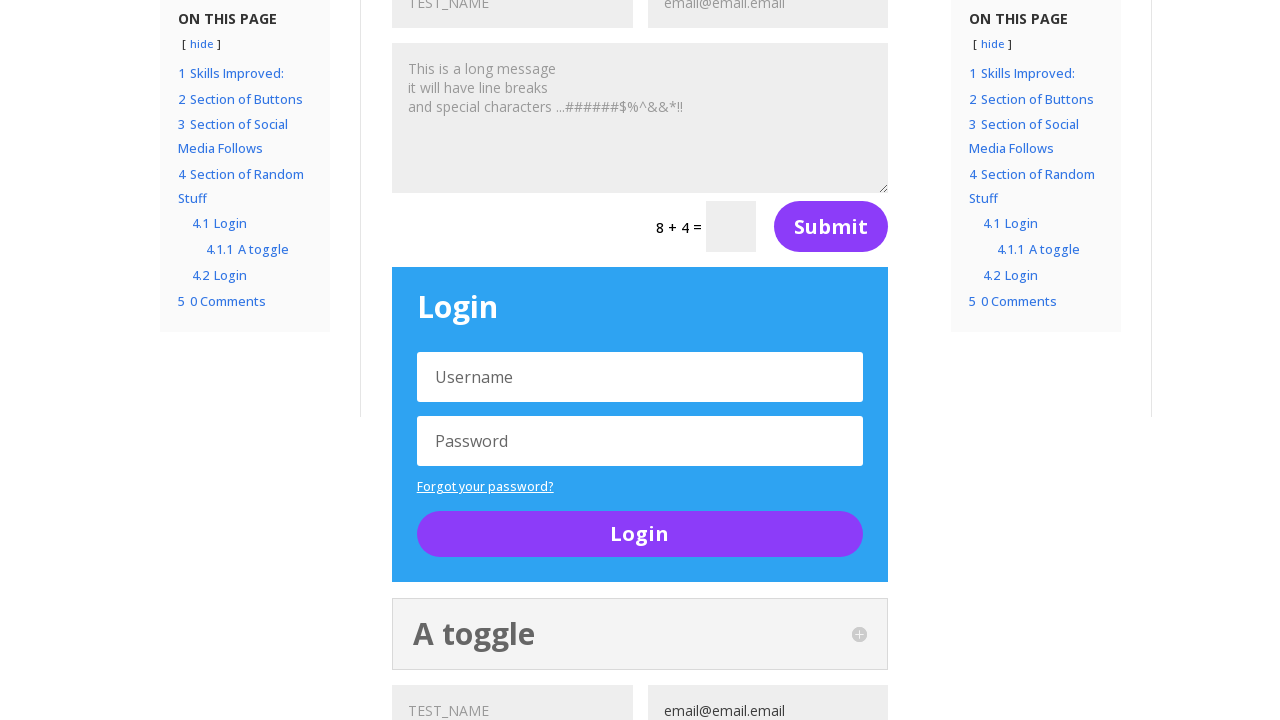

Filled message field in second contact form with multi-line text on #et_pb_contact_message_1
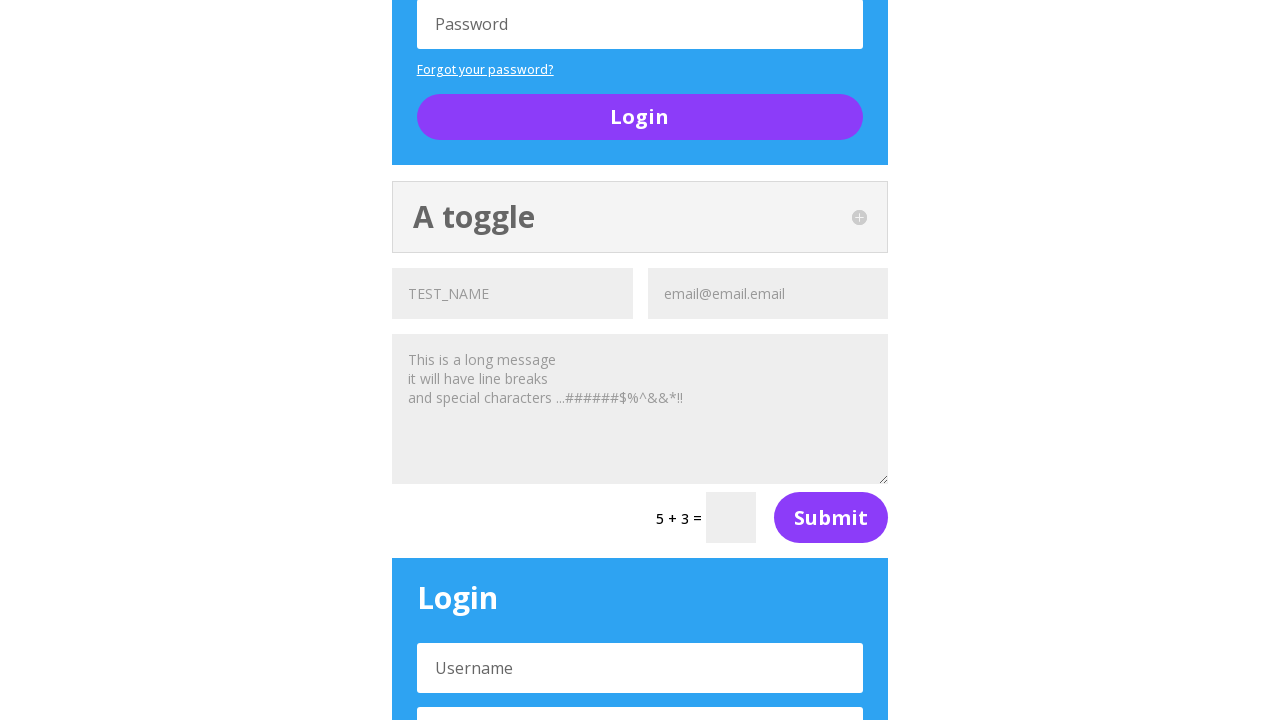

Filled name field in third contact form with 'TEST_NAME' on #et_pb_contact_name_2
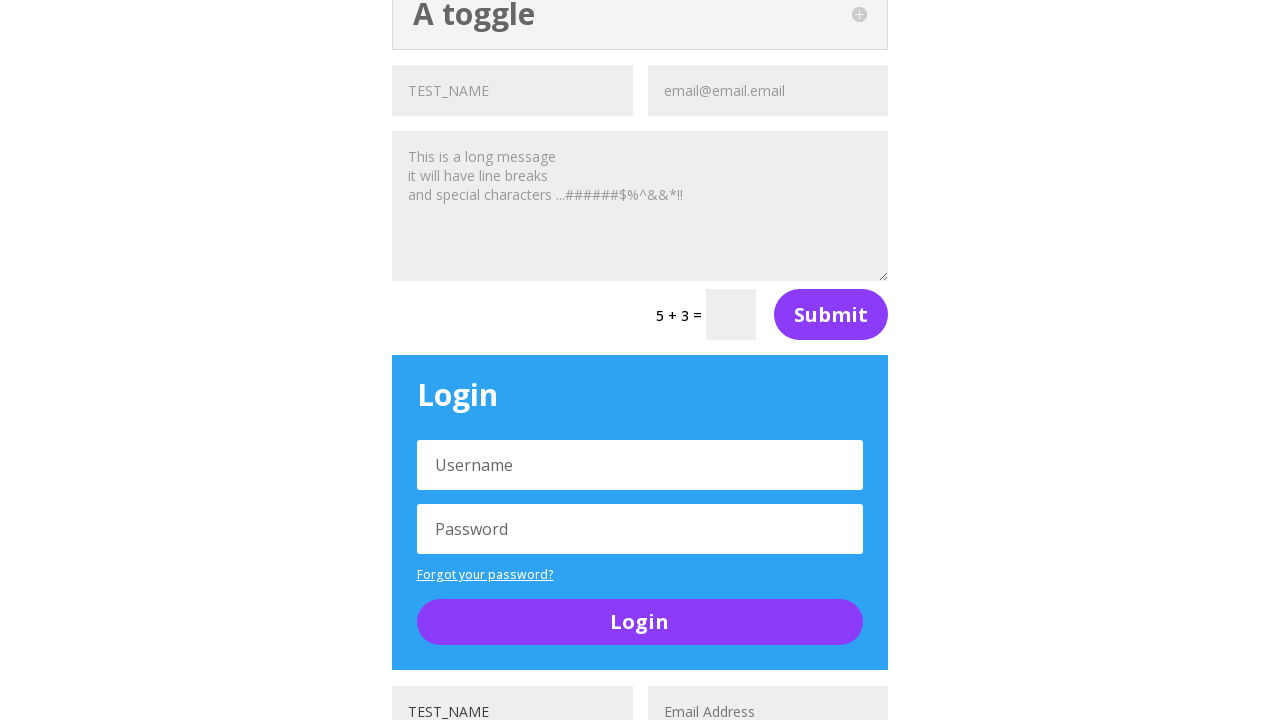

Filled email field in third contact form with 'email@email.email' on #et_pb_contact_email_2
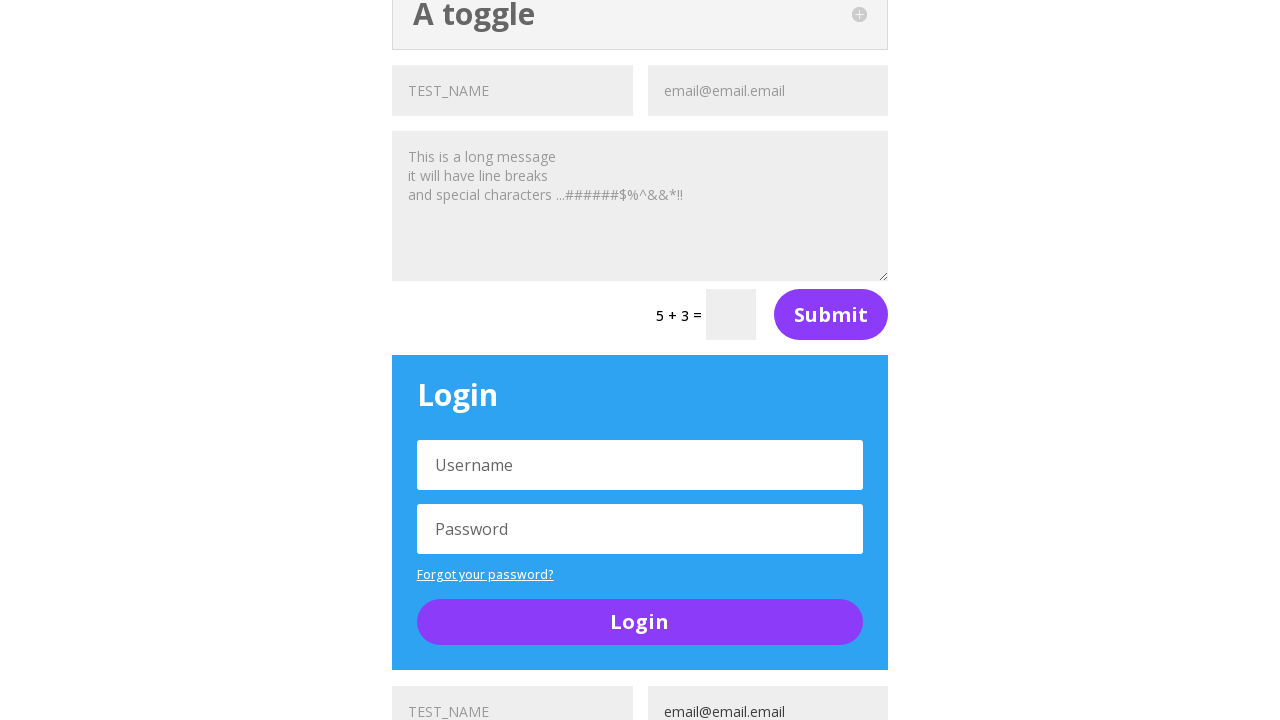

Filled message field in third contact form with multi-line text on #et_pb_contact_message_2
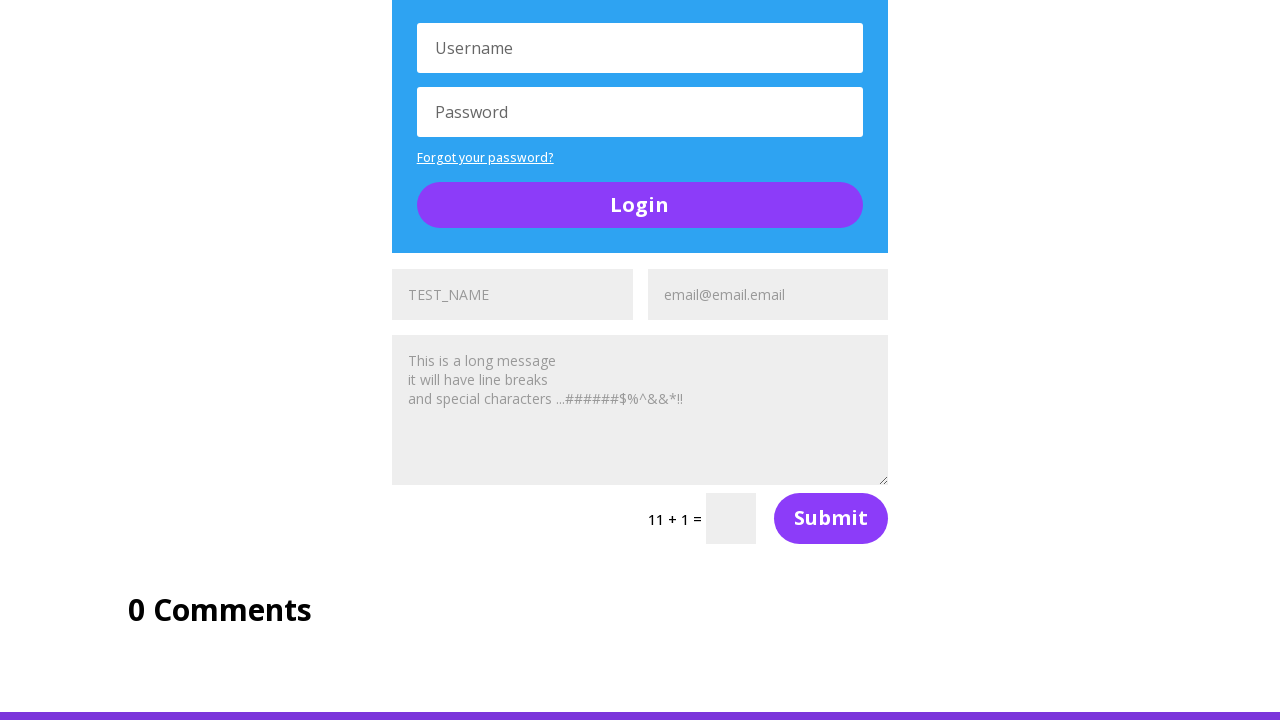

Verified message text in third contact form matches expected multi-line content
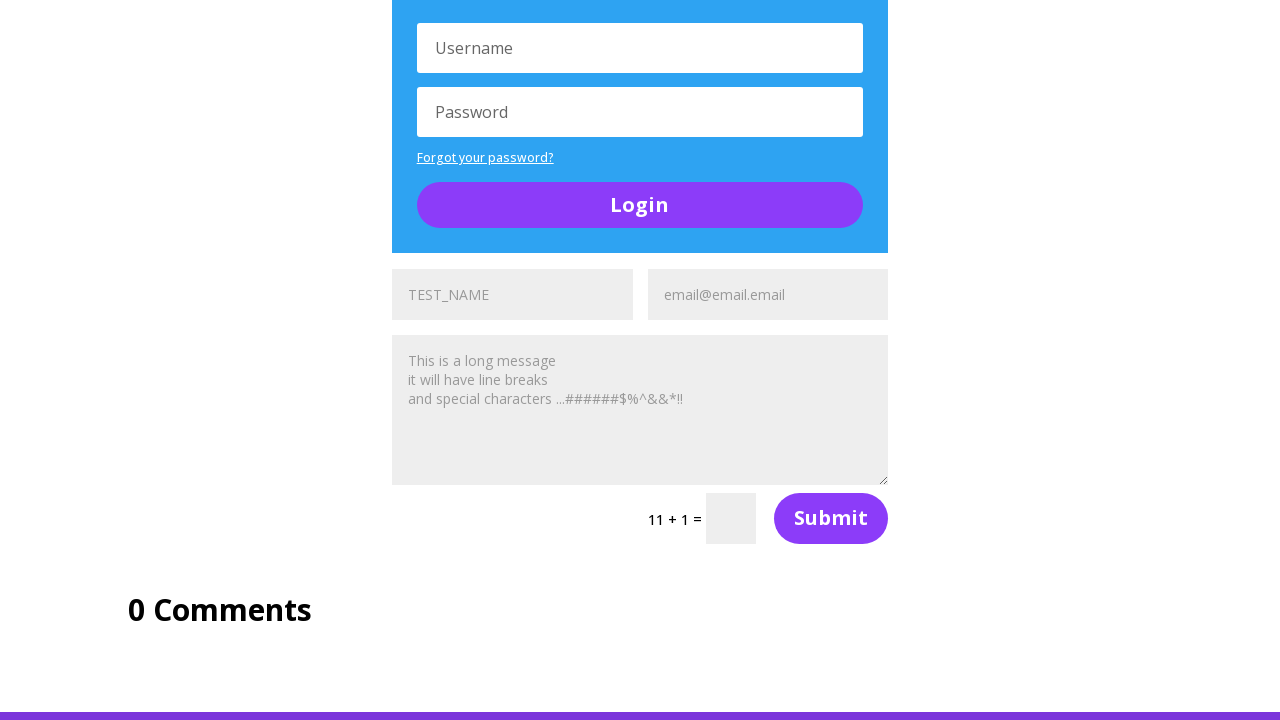

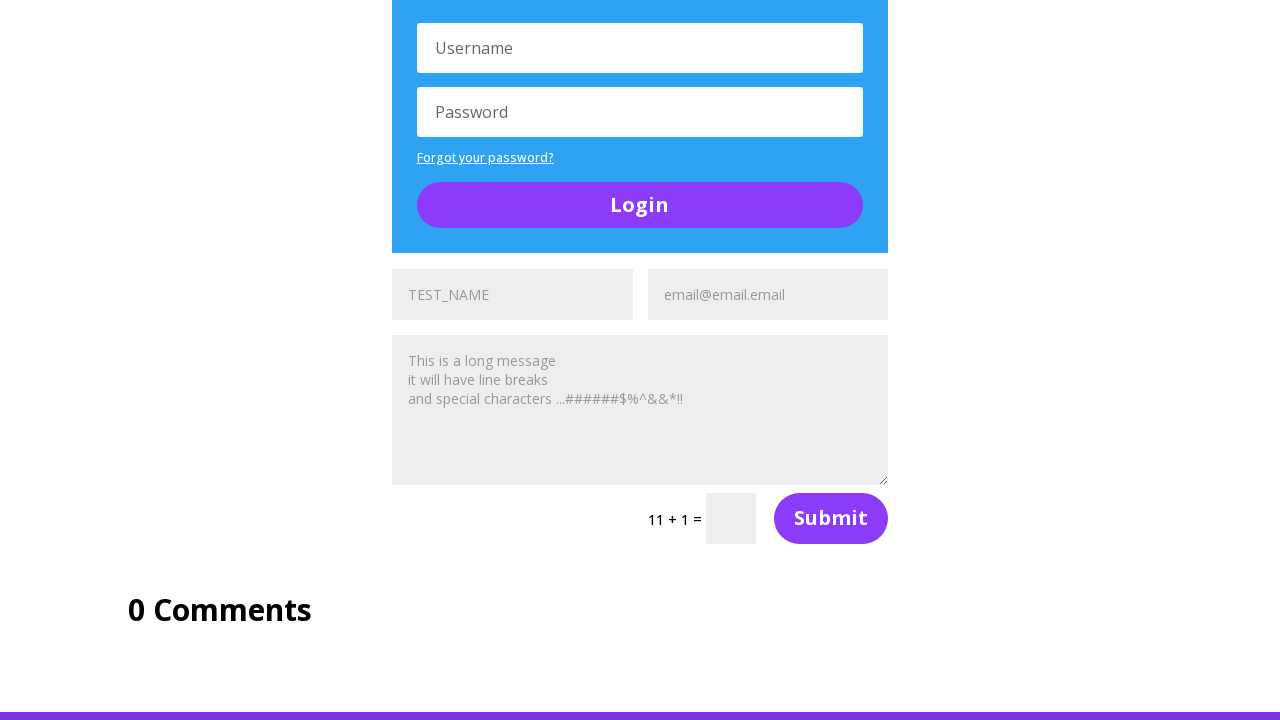